Tests dynamic control functionality by interacting with a checkbox and its toggle button to remove/add it from the page

Starting URL: https://v1.training-support.net/selenium/dynamic-controls

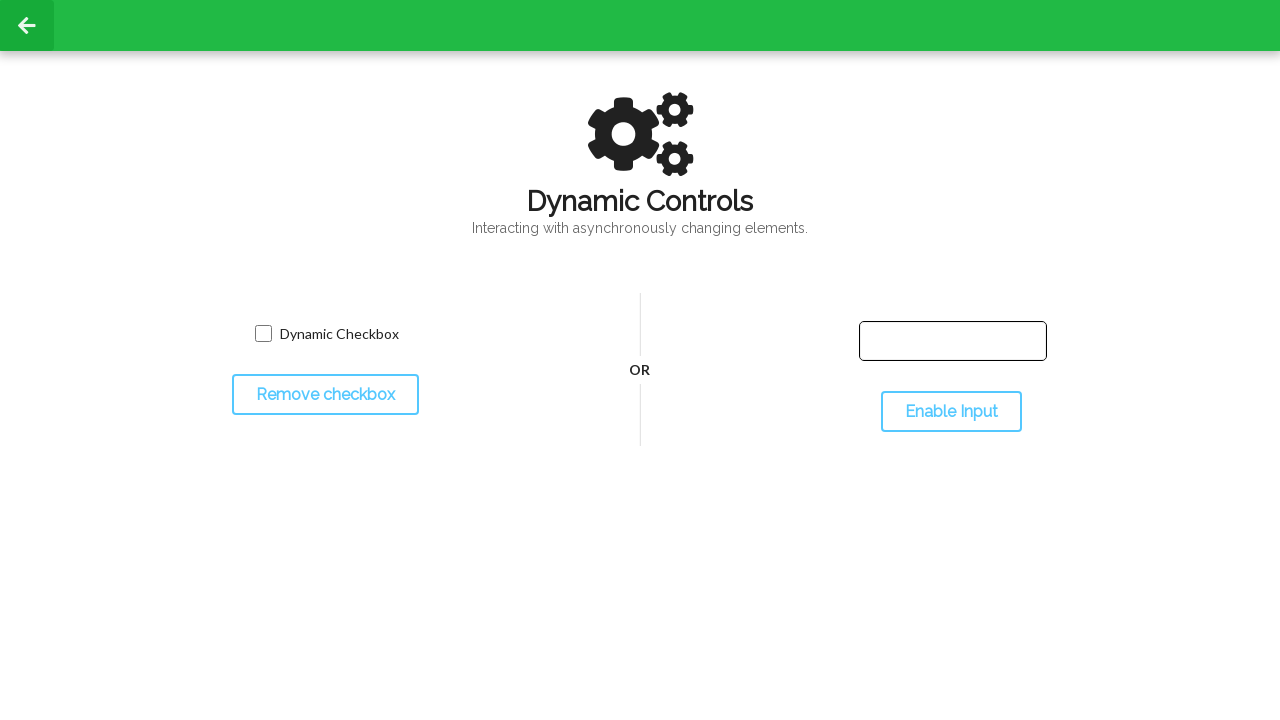

Clicked toggle button to remove/add the checkbox at (325, 395) on #toggleCheckbox
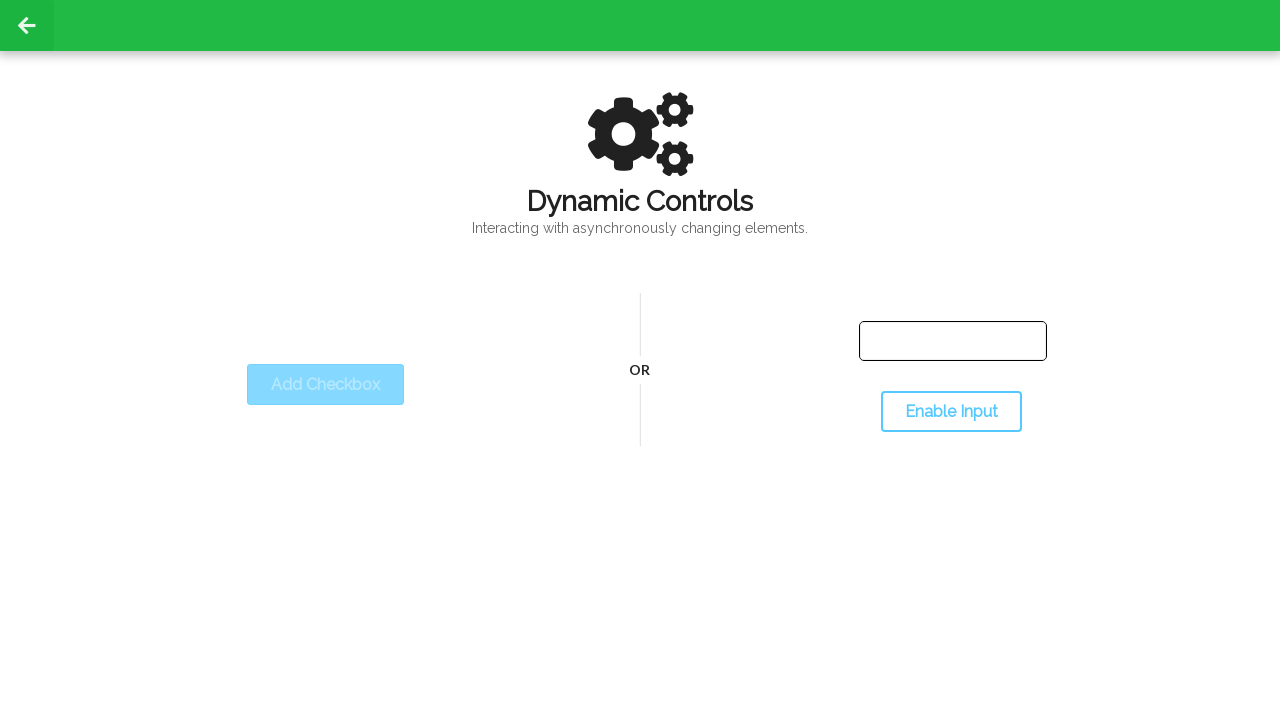

Waited 1000ms for dynamic control change to complete
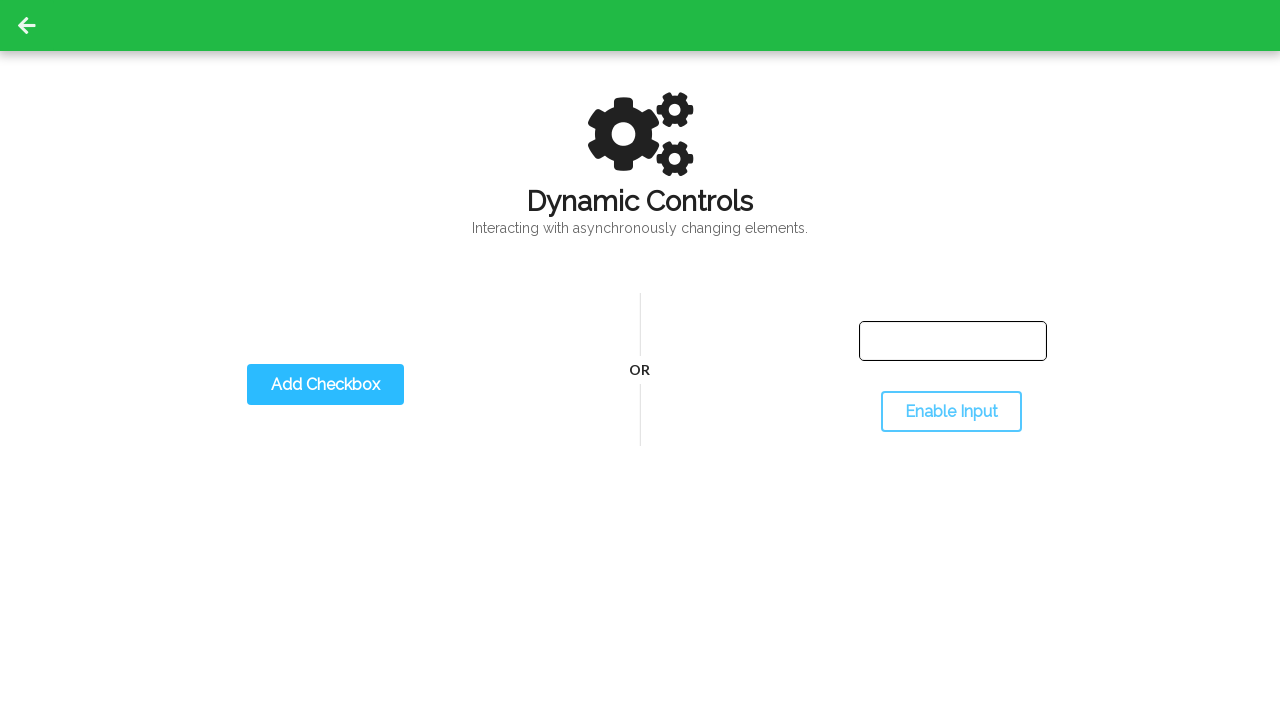

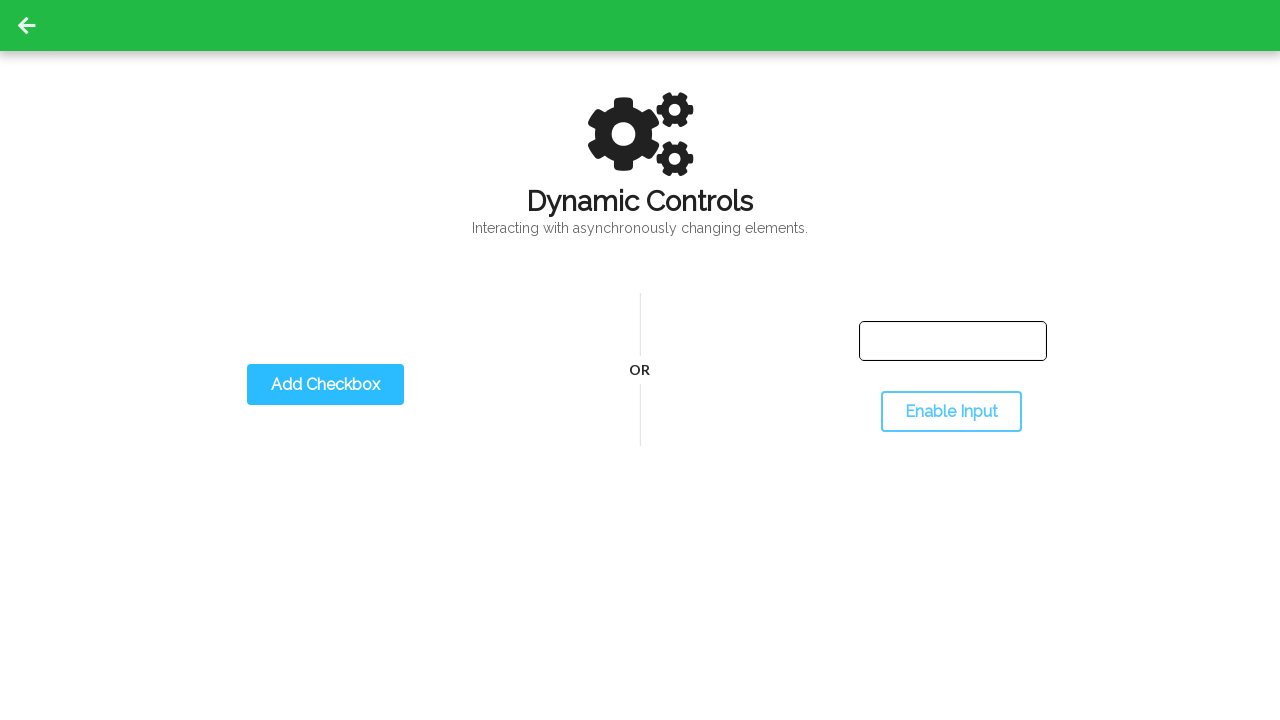